Navigates from Python.org to PyPI and performs a search for "selenium" package

Starting URL: https://www.python.org/

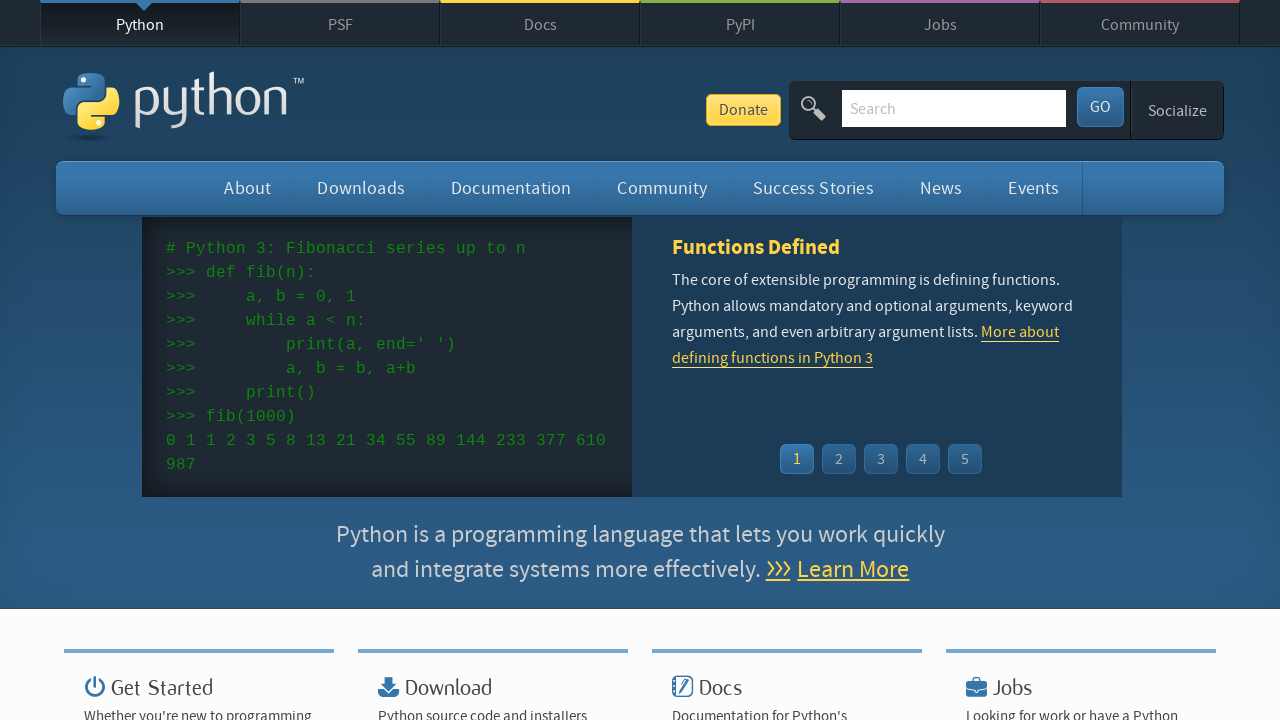

Clicked on Python Package Index link to navigate to PyPI at (740, 24) on a[title='Python Package Index']
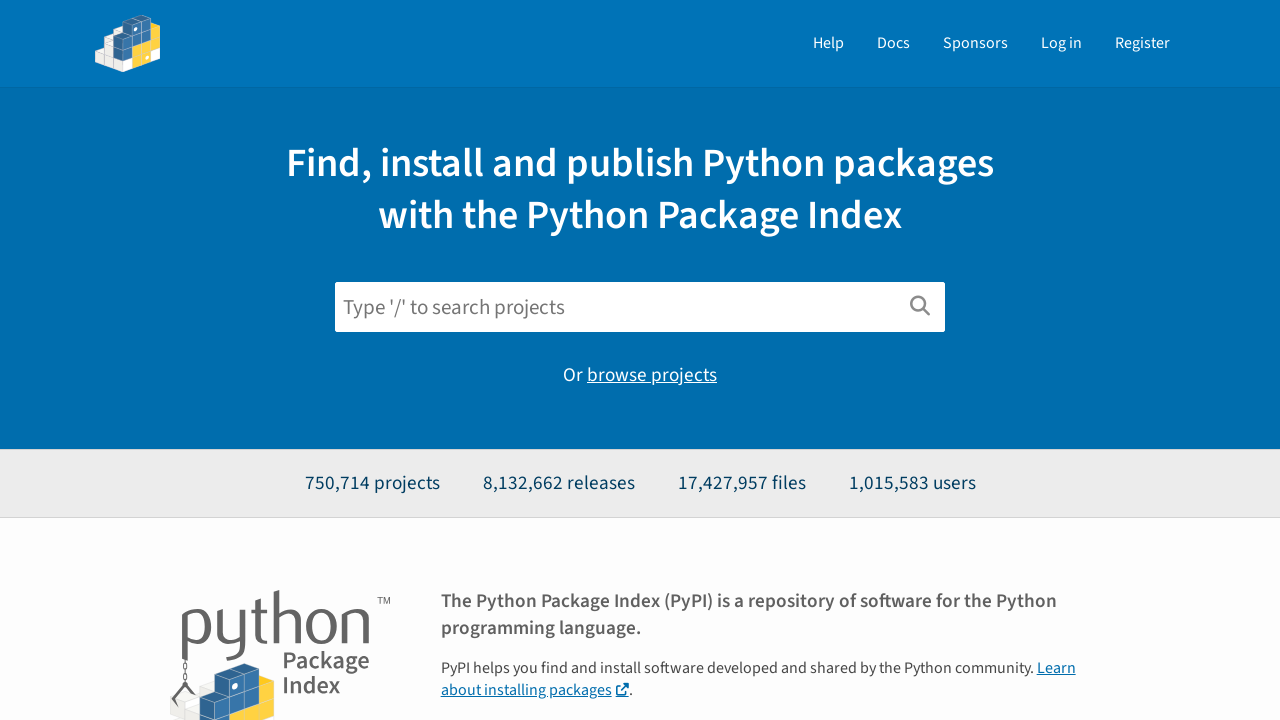

Filled search field with 'selenium' package name on #search
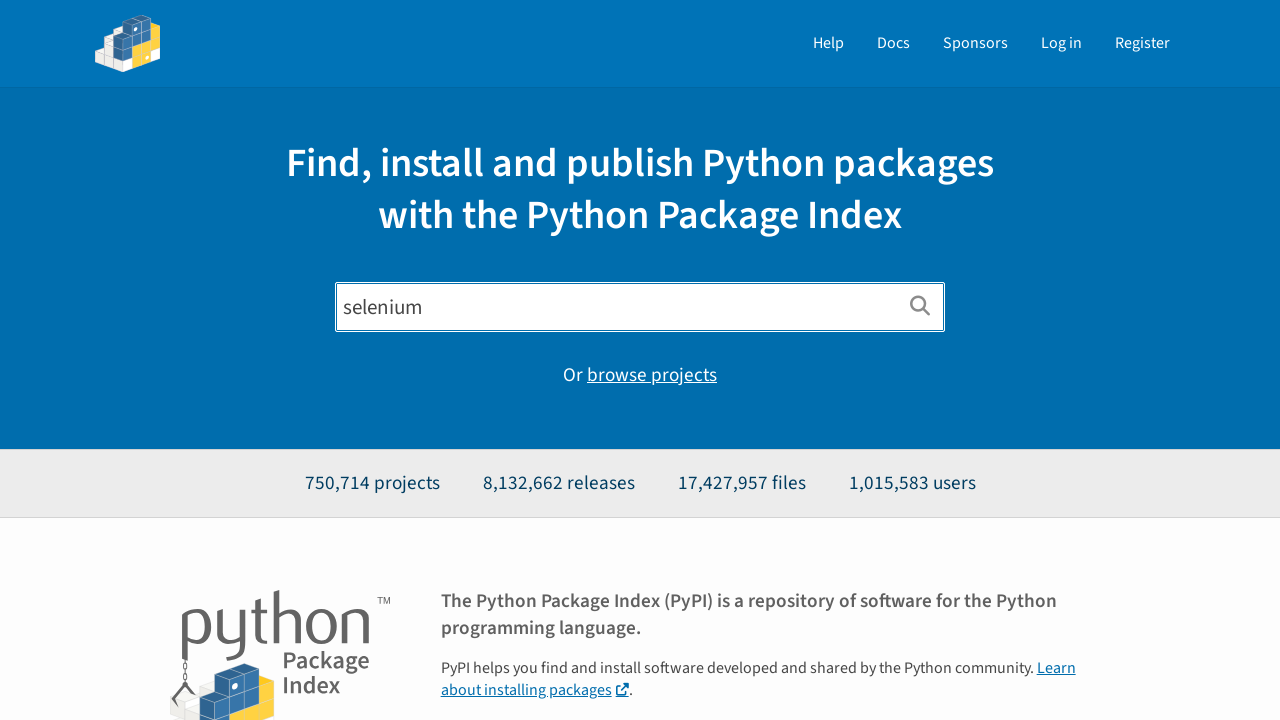

Clicked submit button to search for selenium package at (920, 307) on button[type='submit']
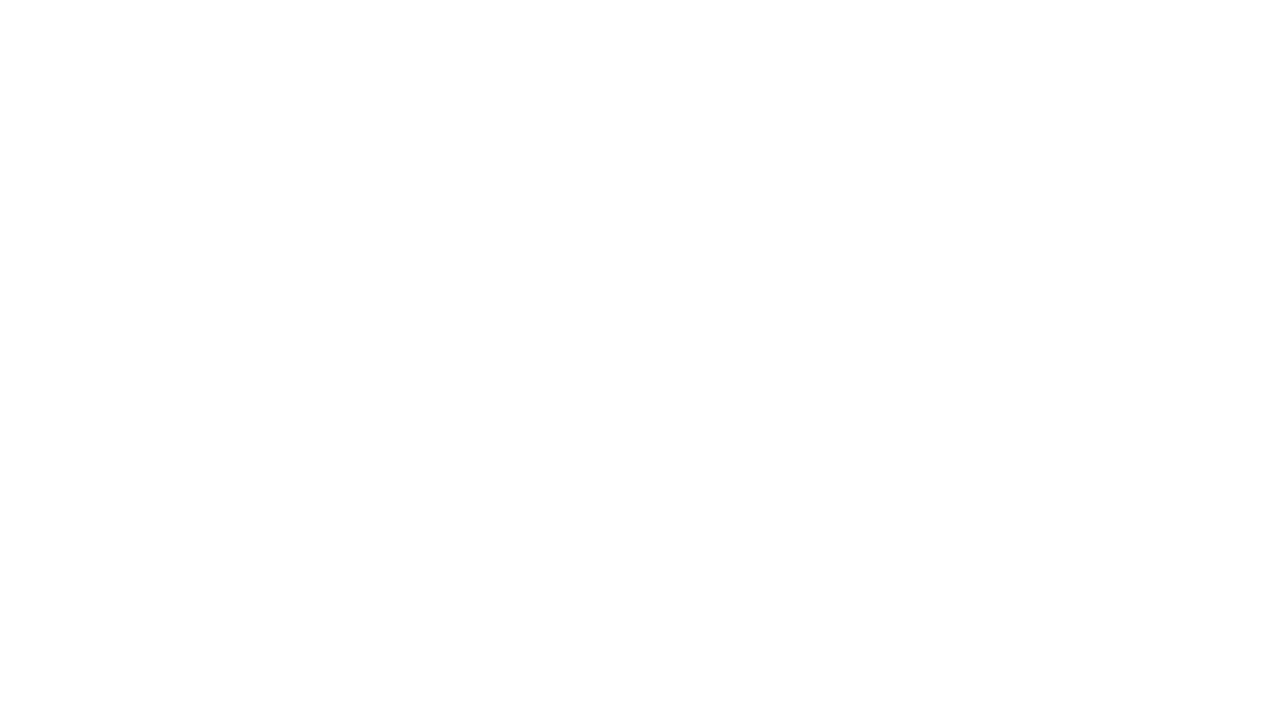

Search results loaded successfully
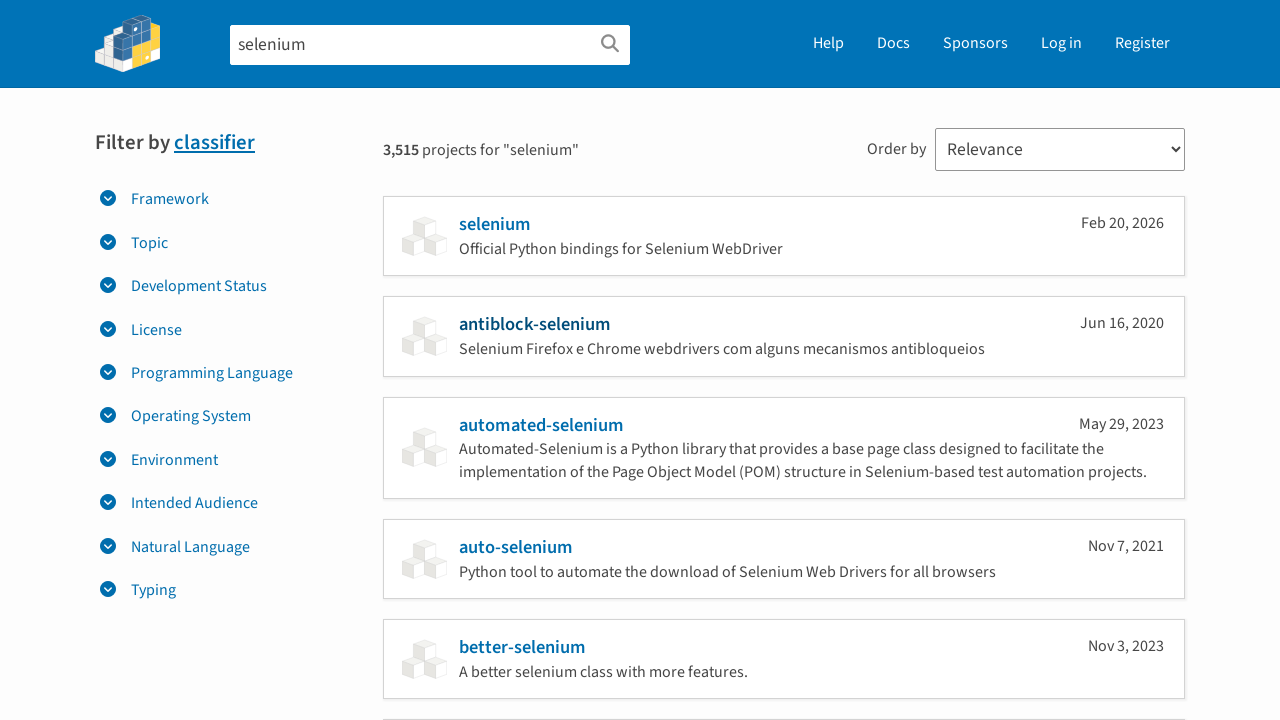

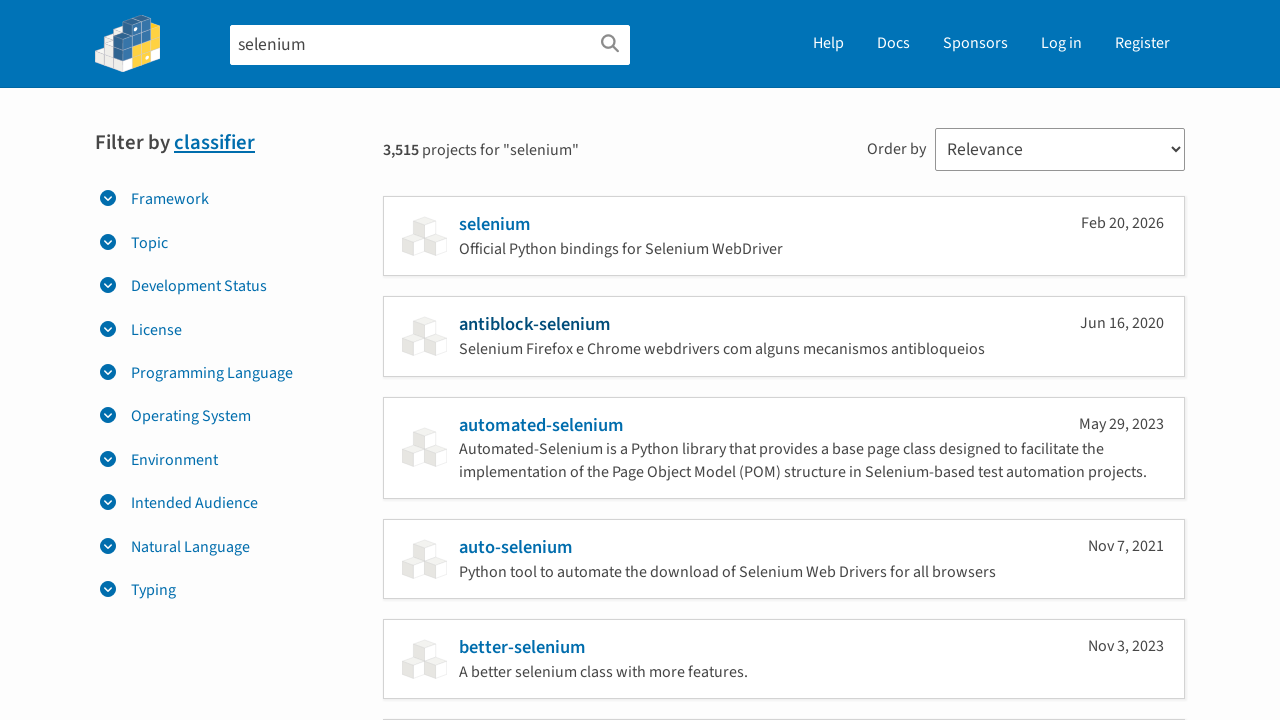